Tests loading of dynamic images by waiting for all images to load in the container

Starting URL: https://bonigarcia.dev/selenium-webdriver-java/loading-images.html

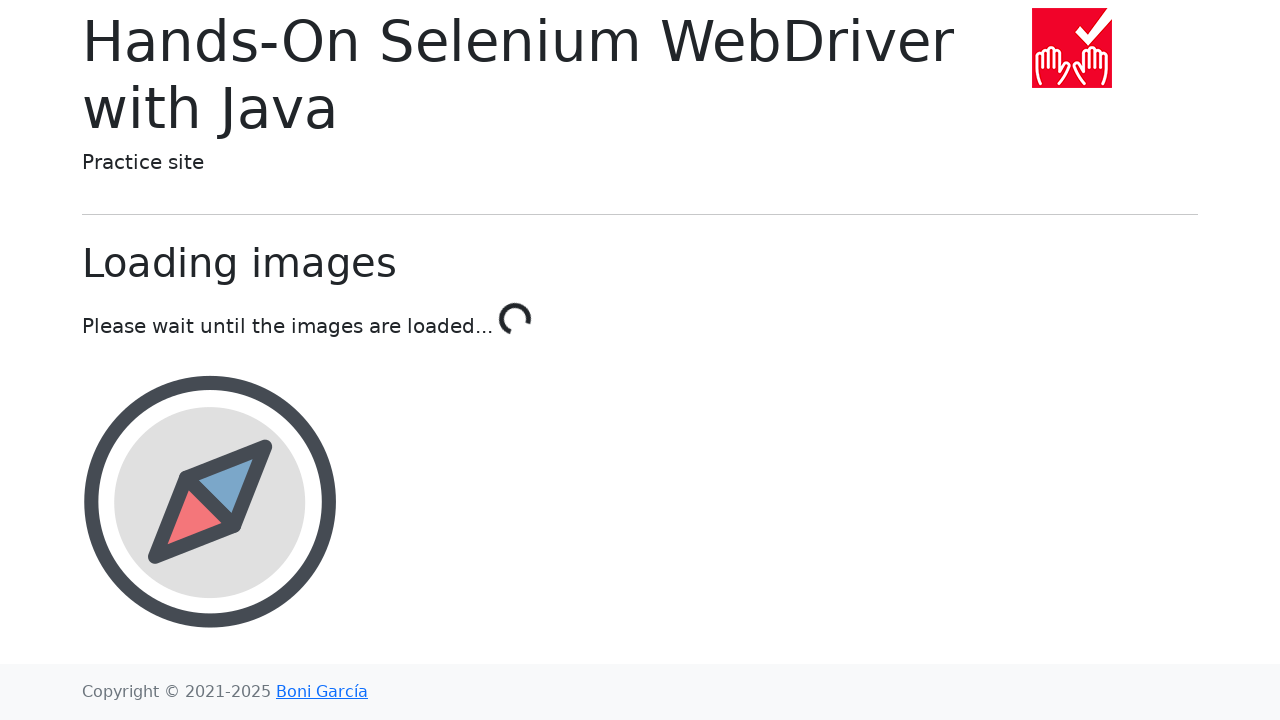

Navigated to loading-images.html page
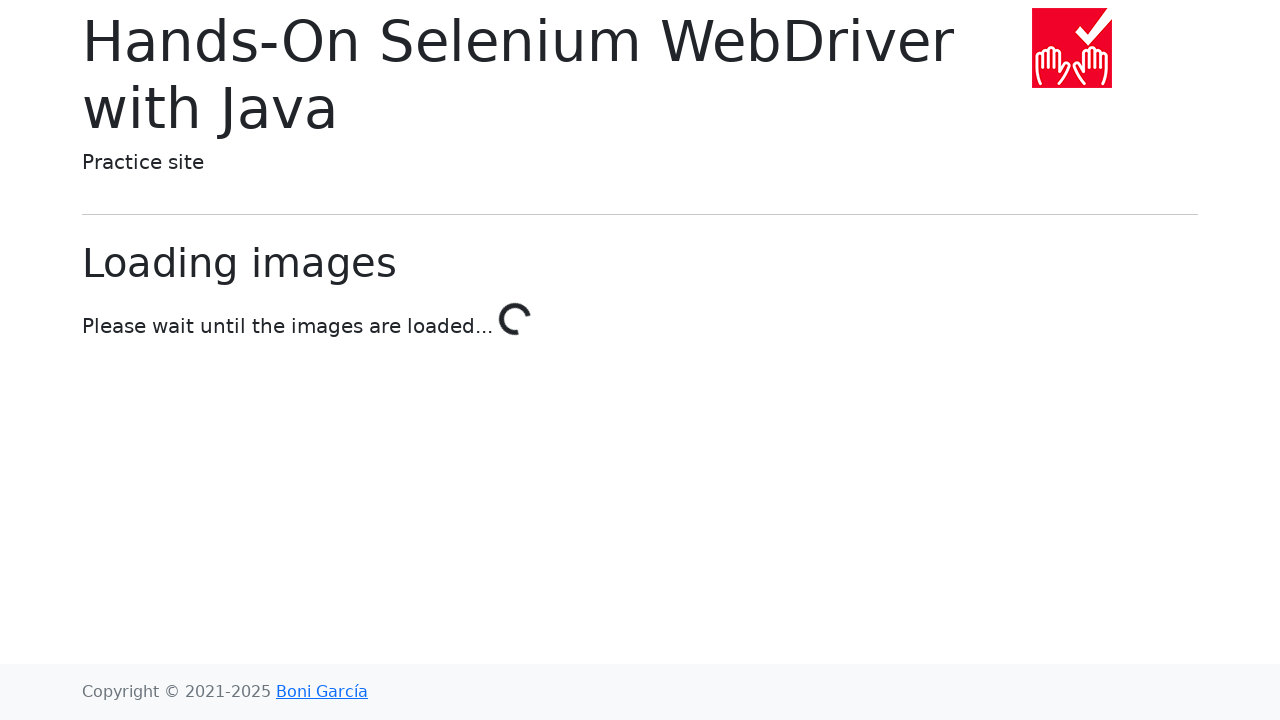

Waited for all 4 images to load in the container
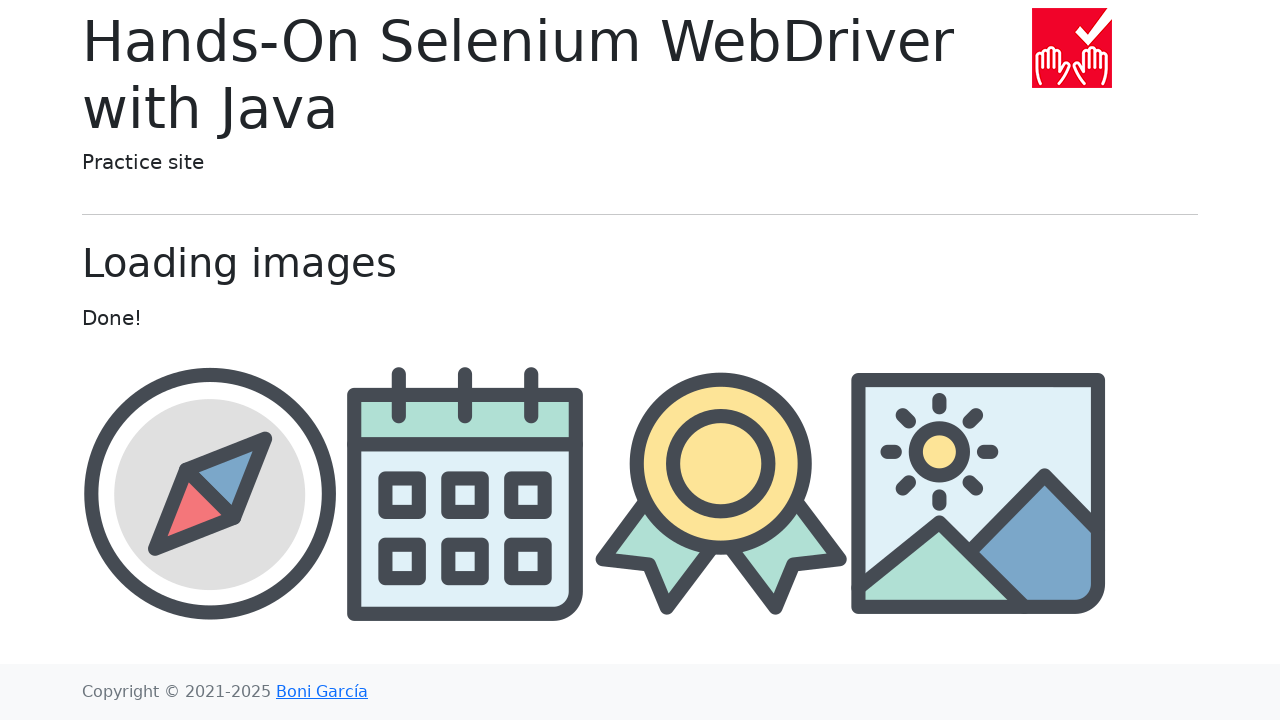

Retrieved all image elements from the container
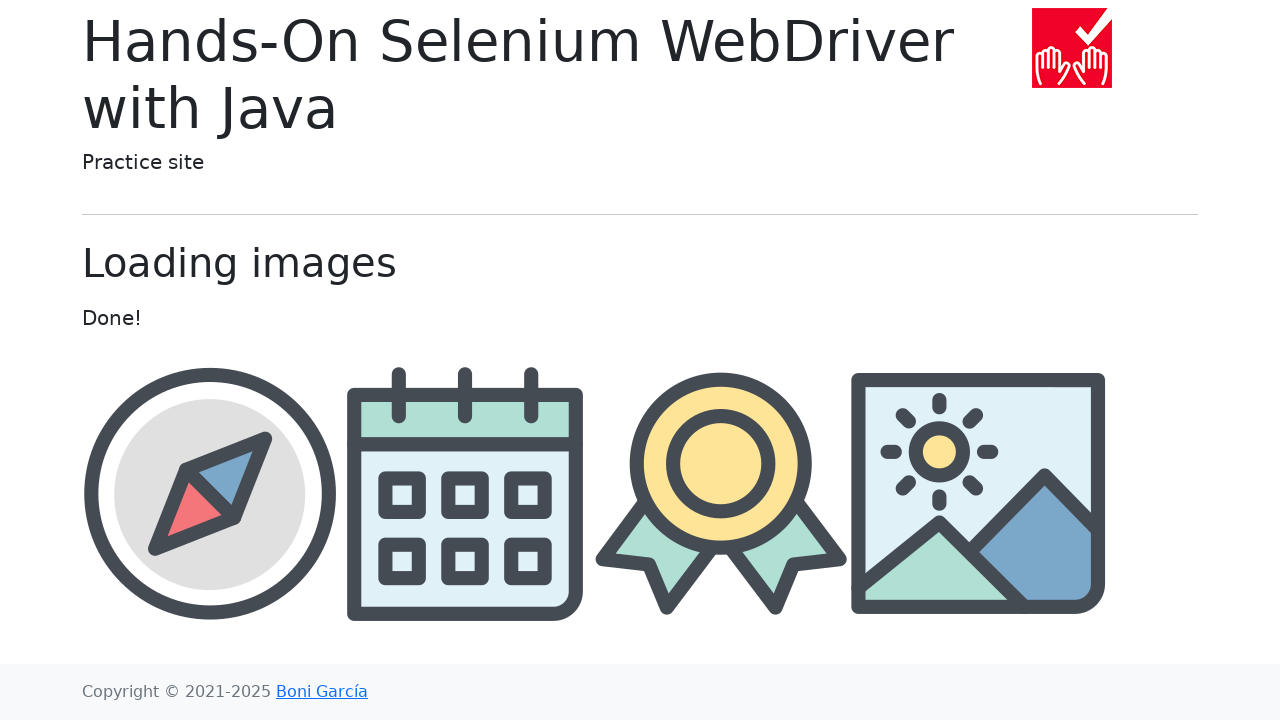

Verified image is visible
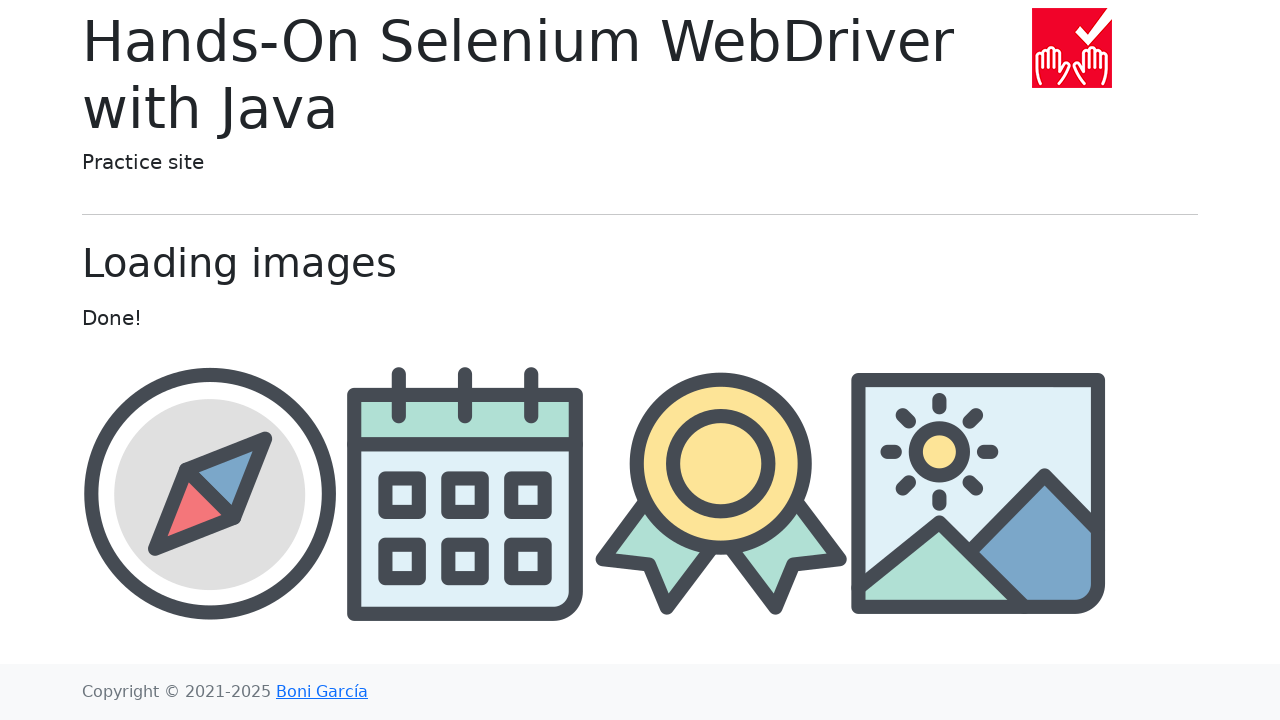

Verified image is visible
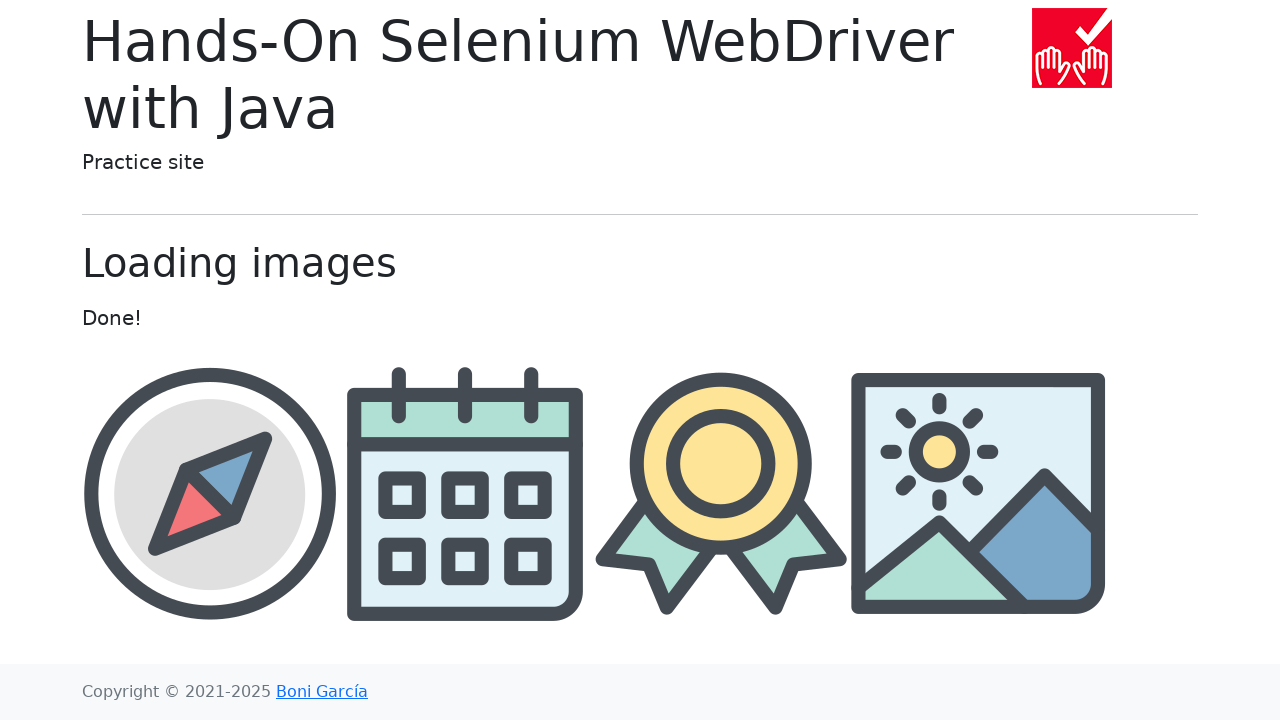

Verified image is visible
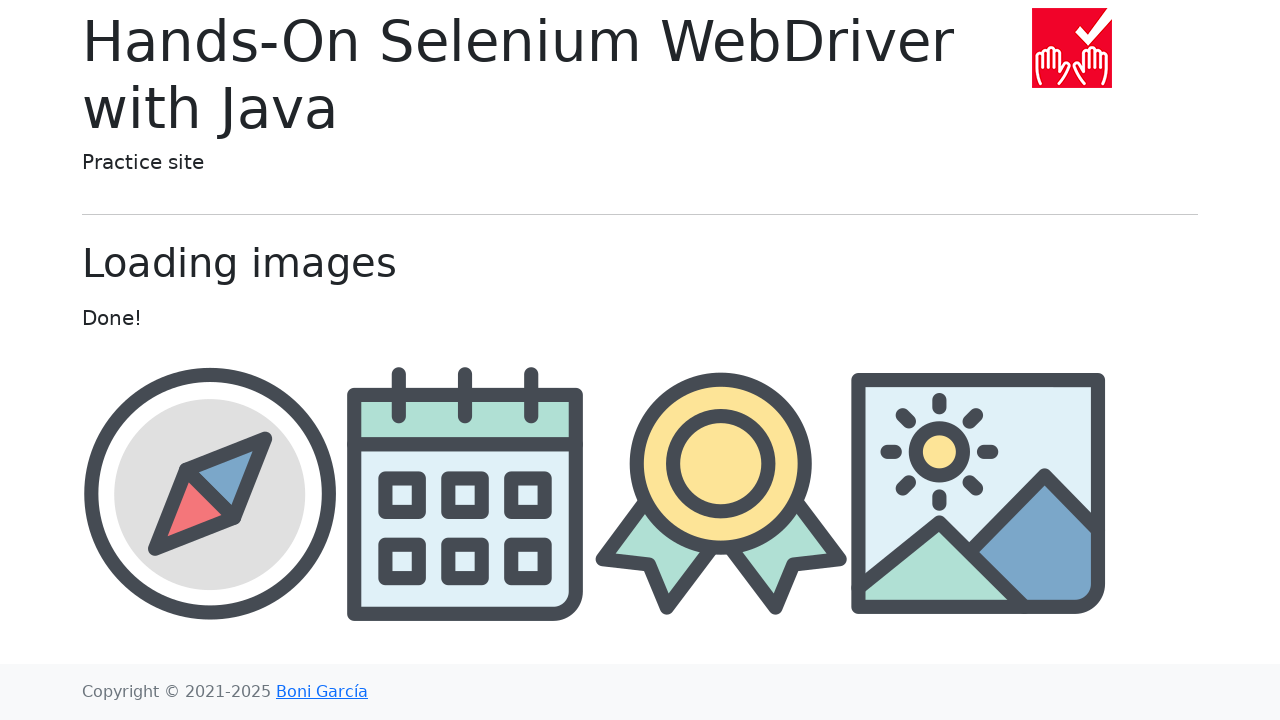

Verified image is visible
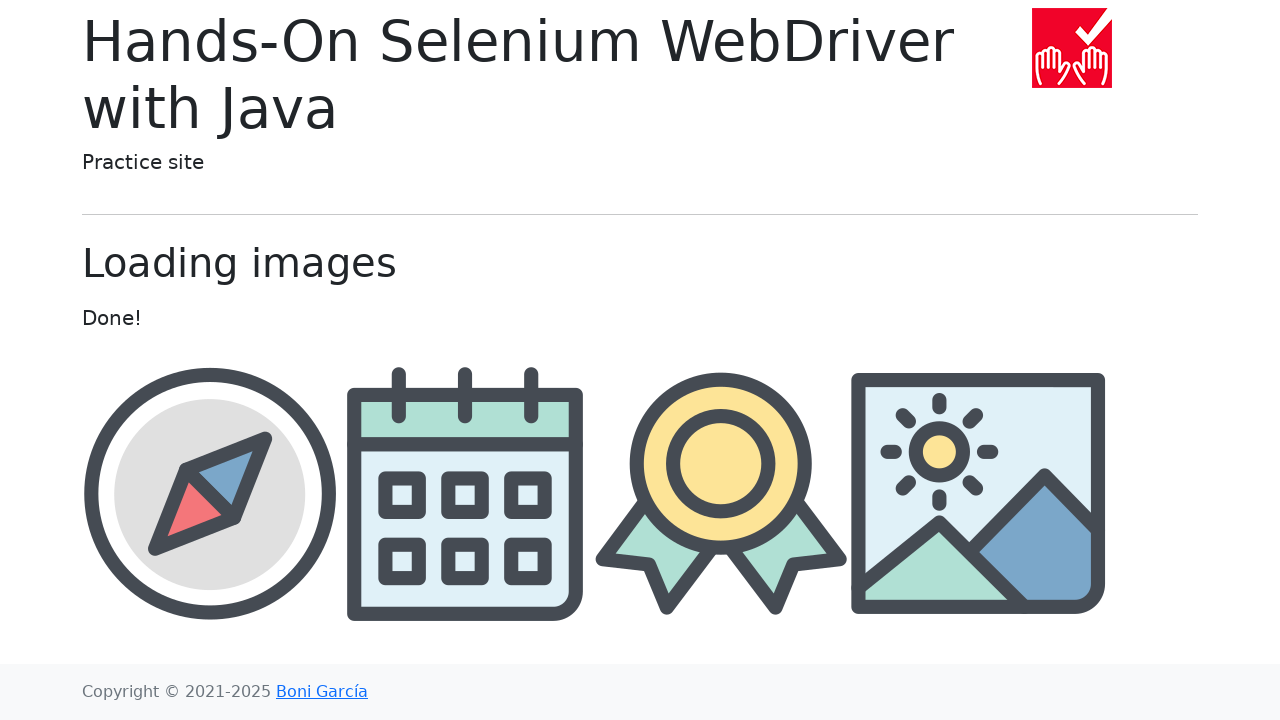

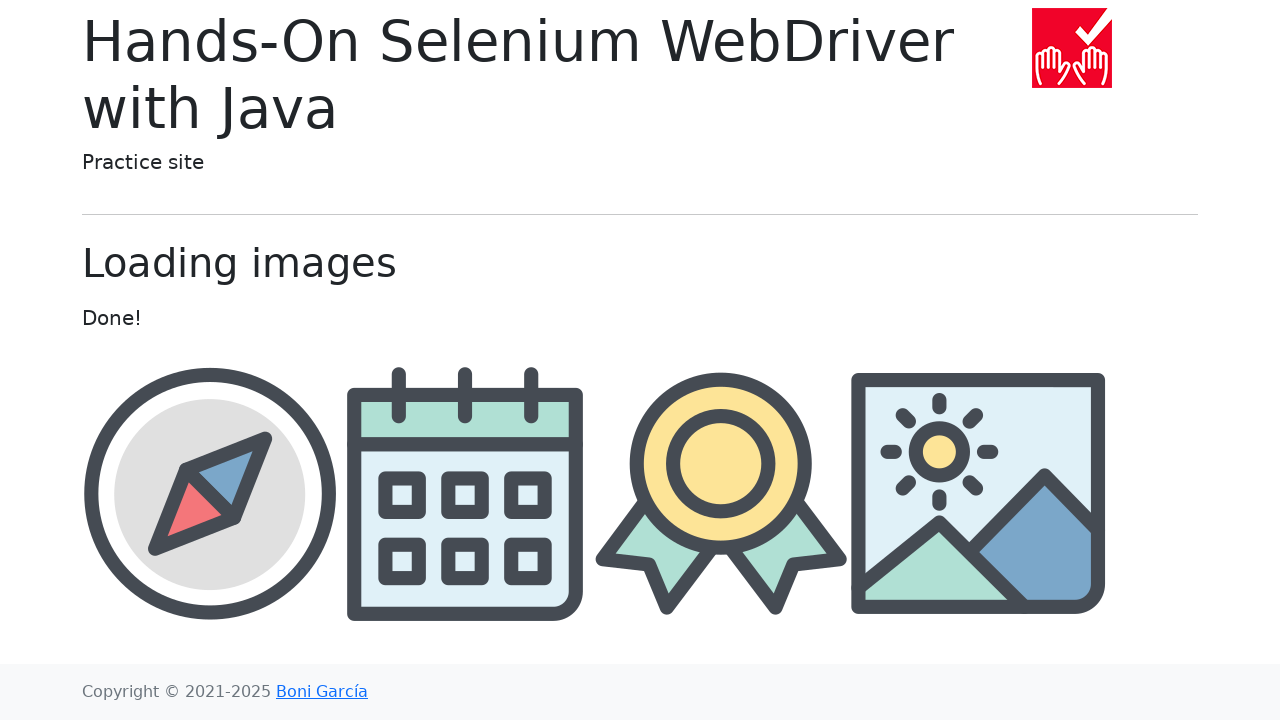